Tests that the first number field only accepts maximum of 10 digits by entering 11 digits and verifying the truncated result

Starting URL: https://testsheepnz.github.io/BasicCalculator

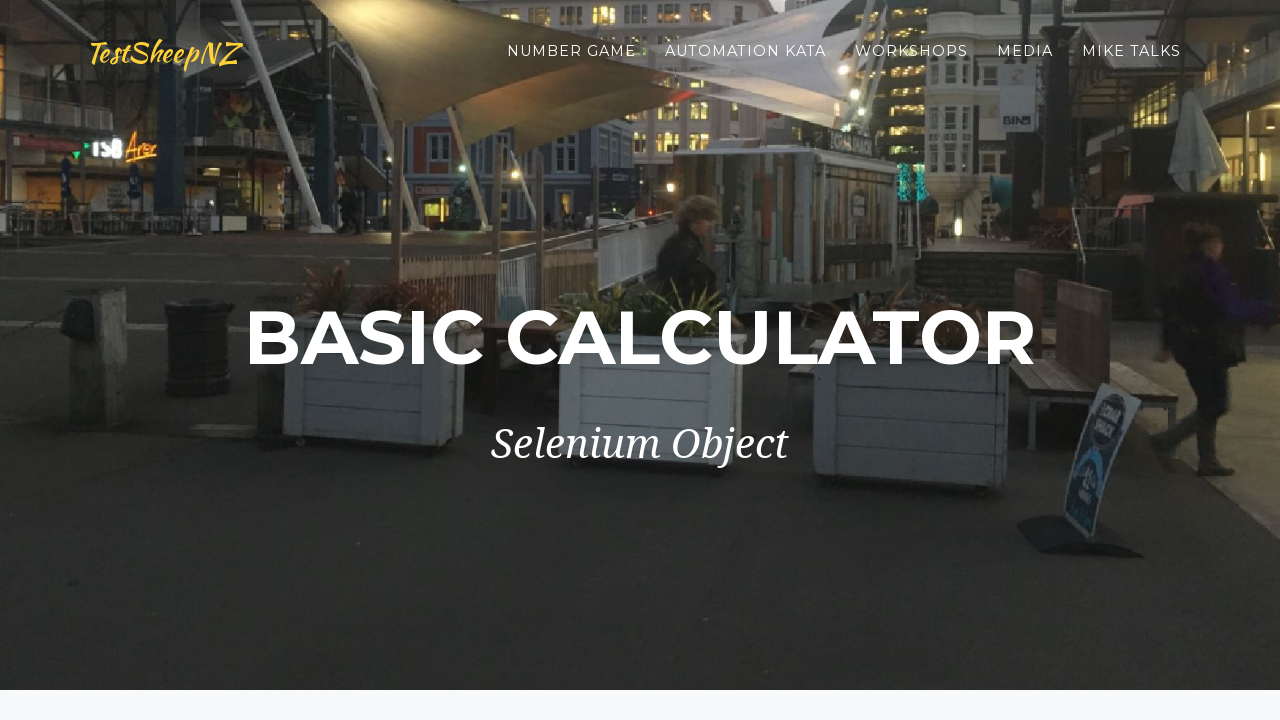

Selected build version from dropdown on select[name="selectBuild"]
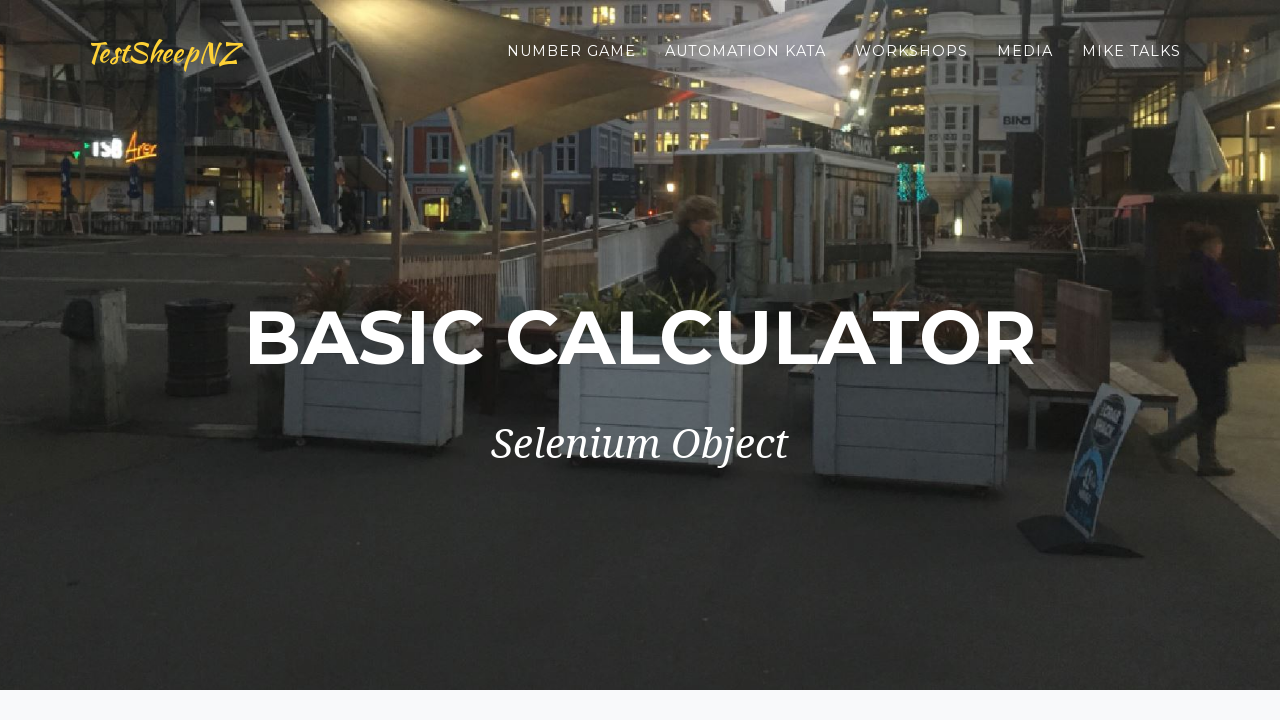

Entered 11 digits in first number field to test maximum 10-digit limit on #number1Field
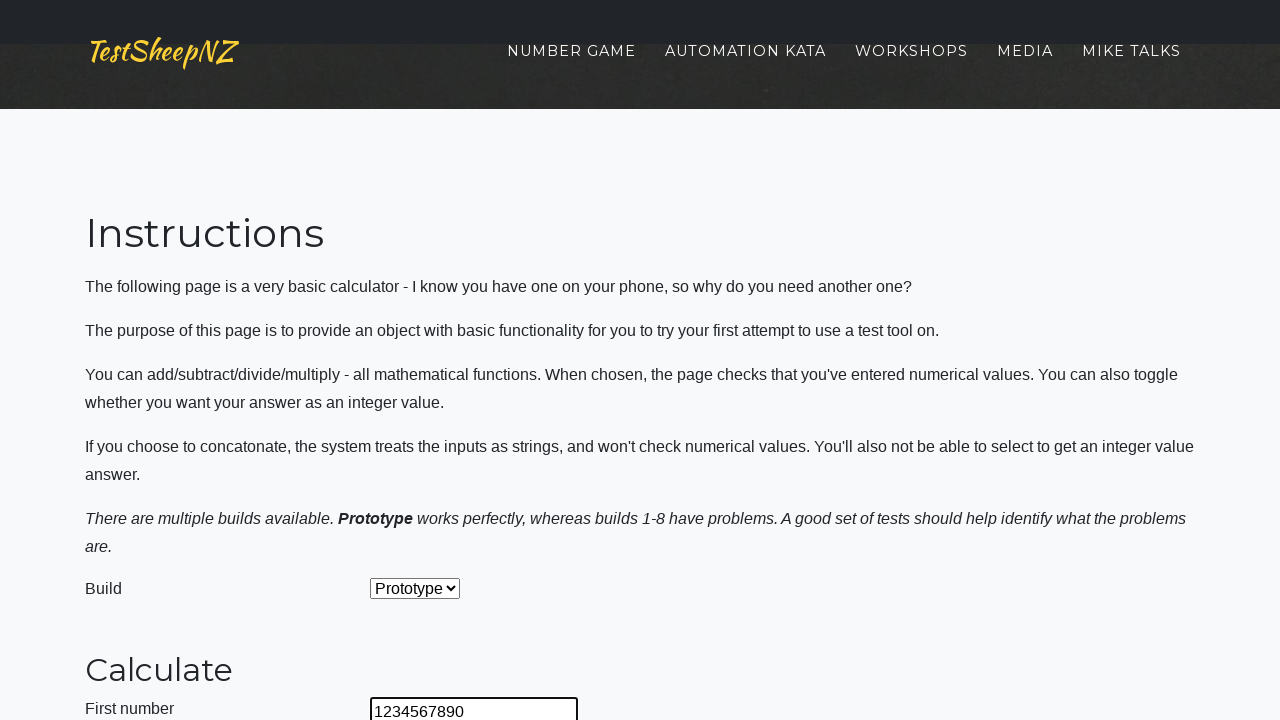

Entered 1 in second number field on #number2Field
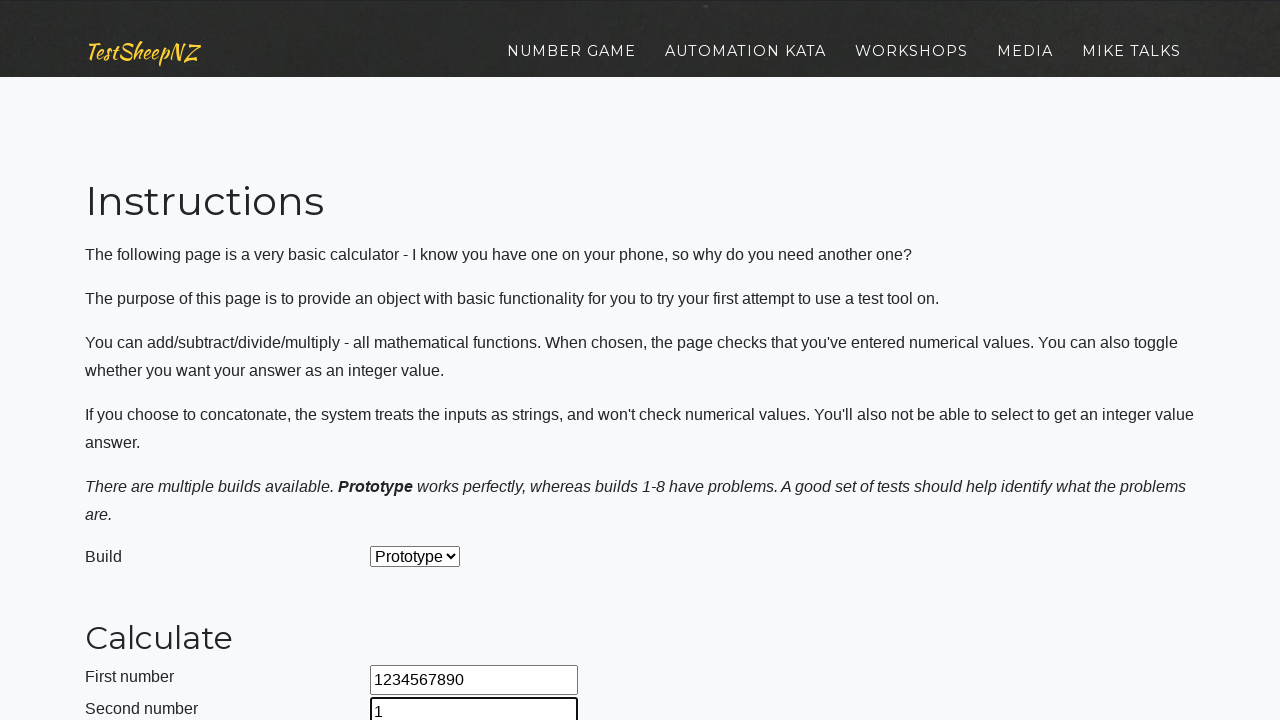

Selected addition operation from dropdown on select[name="selectOperation"]
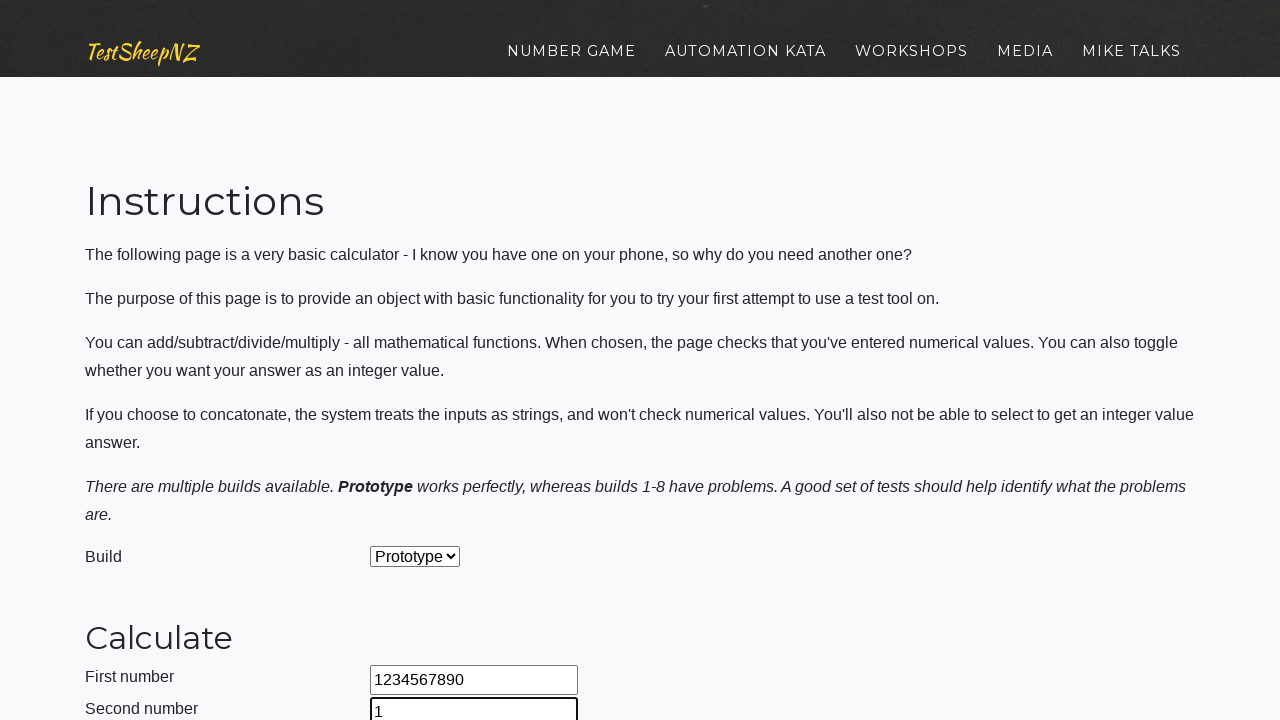

Clicked calculate button at (422, 361) on #calculateButton
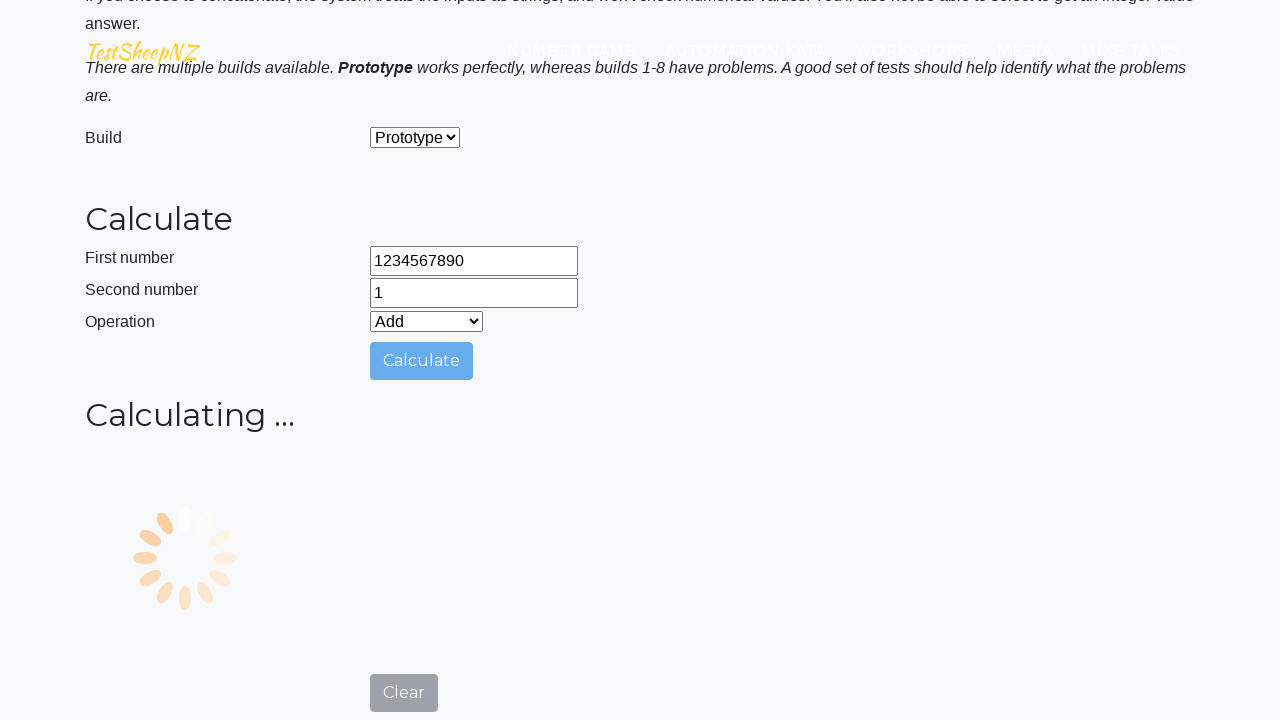

Answer field populated with result - verifying first field truncated to 10 digits
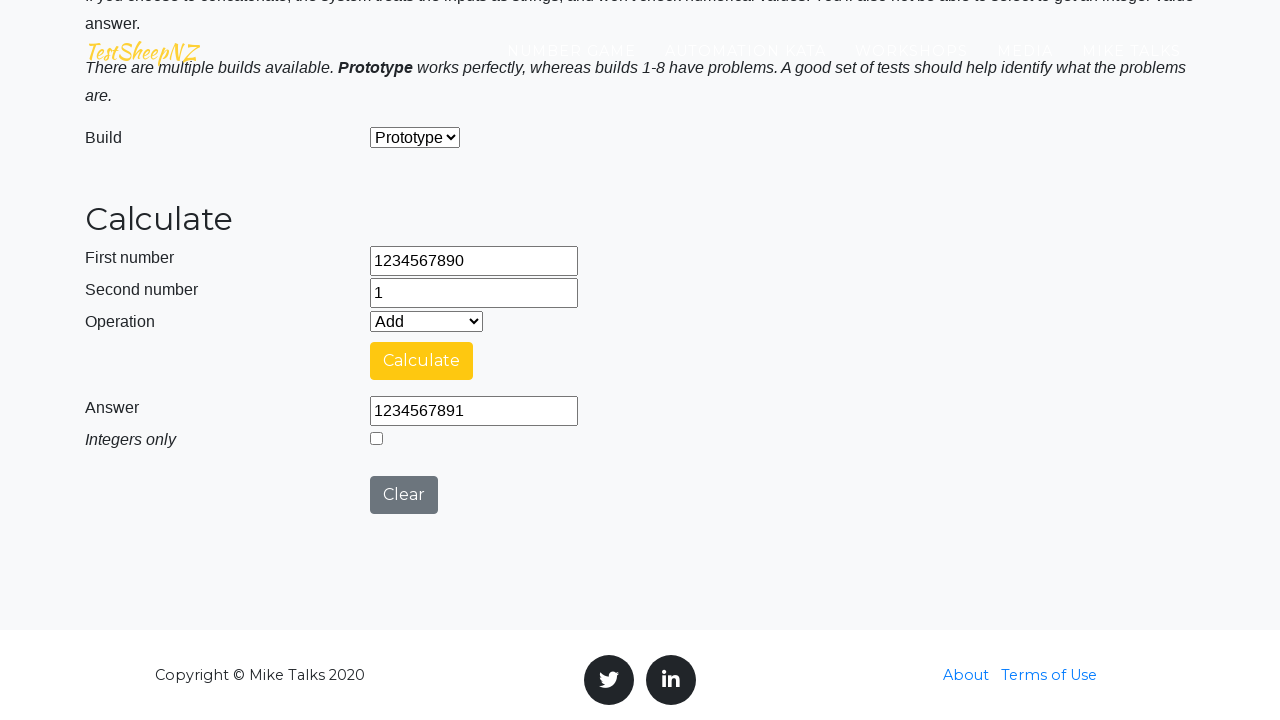

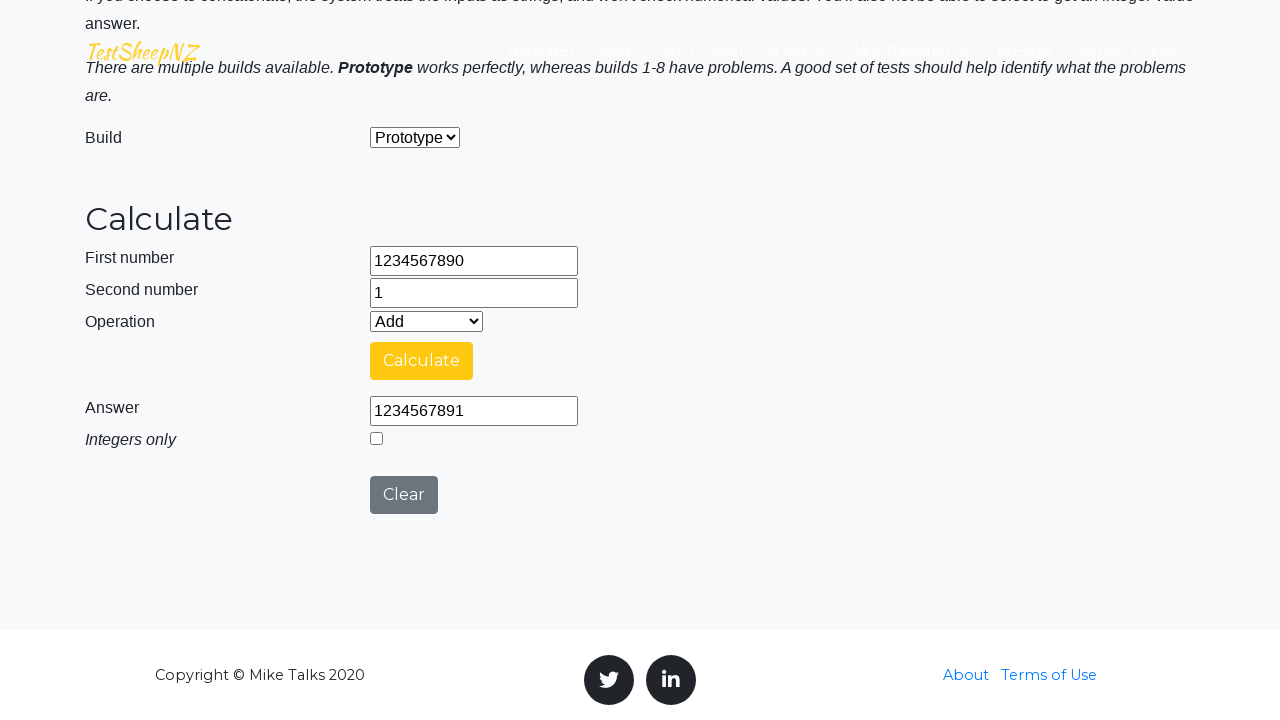